Tests navigation to the registration page by clicking the registration link and verifying the page navigation occurs.

Starting URL: https://qa.koel.app

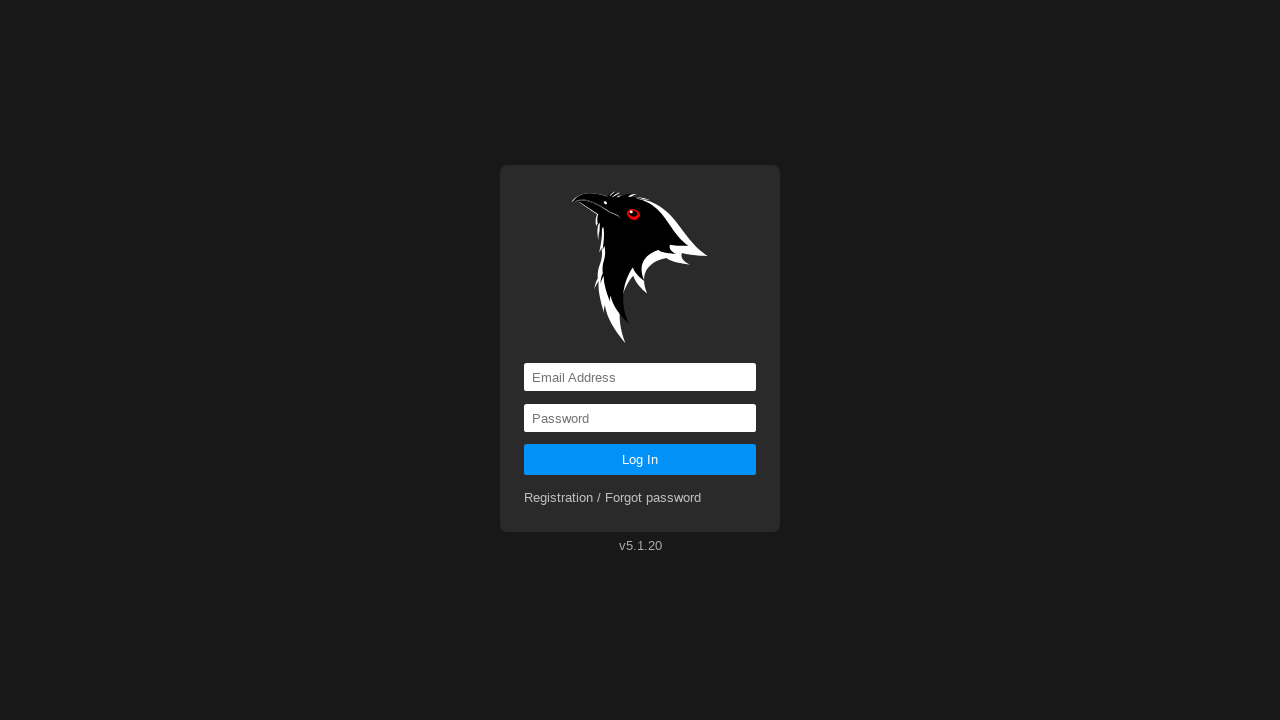

Clicked on the registration link at (613, 498) on a[href='registration']
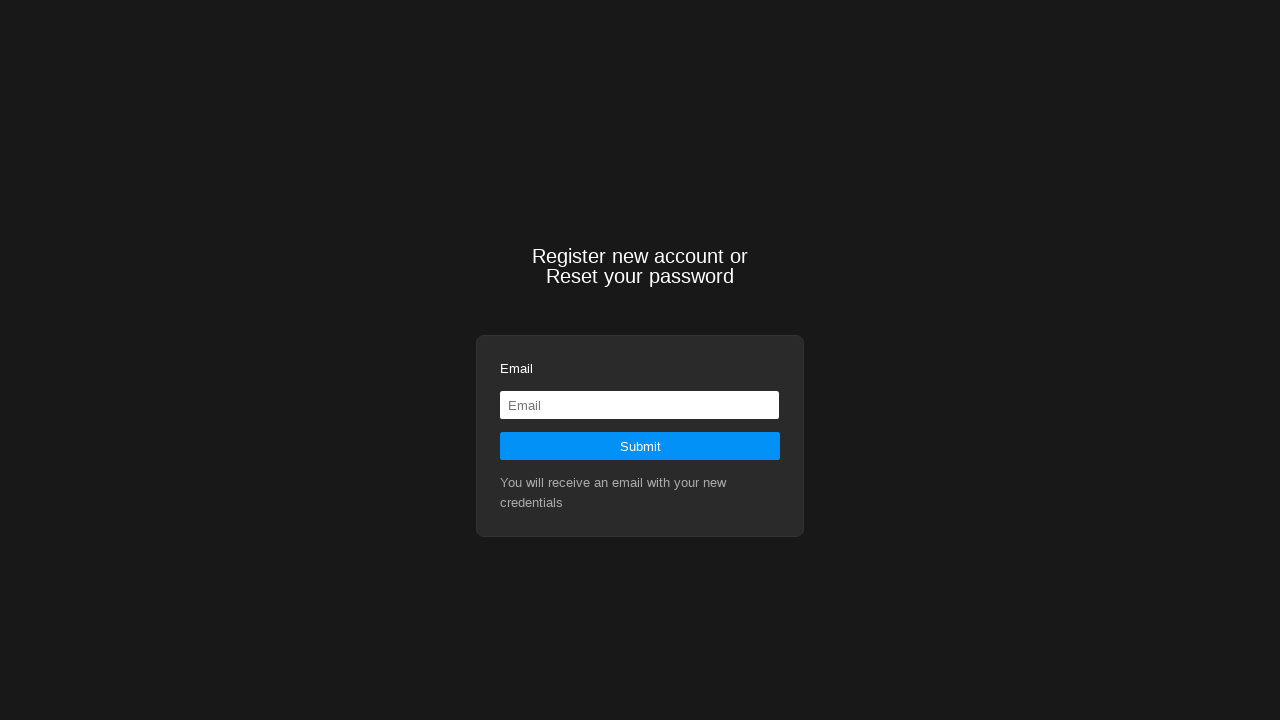

Navigation to registration page completed and URL verified
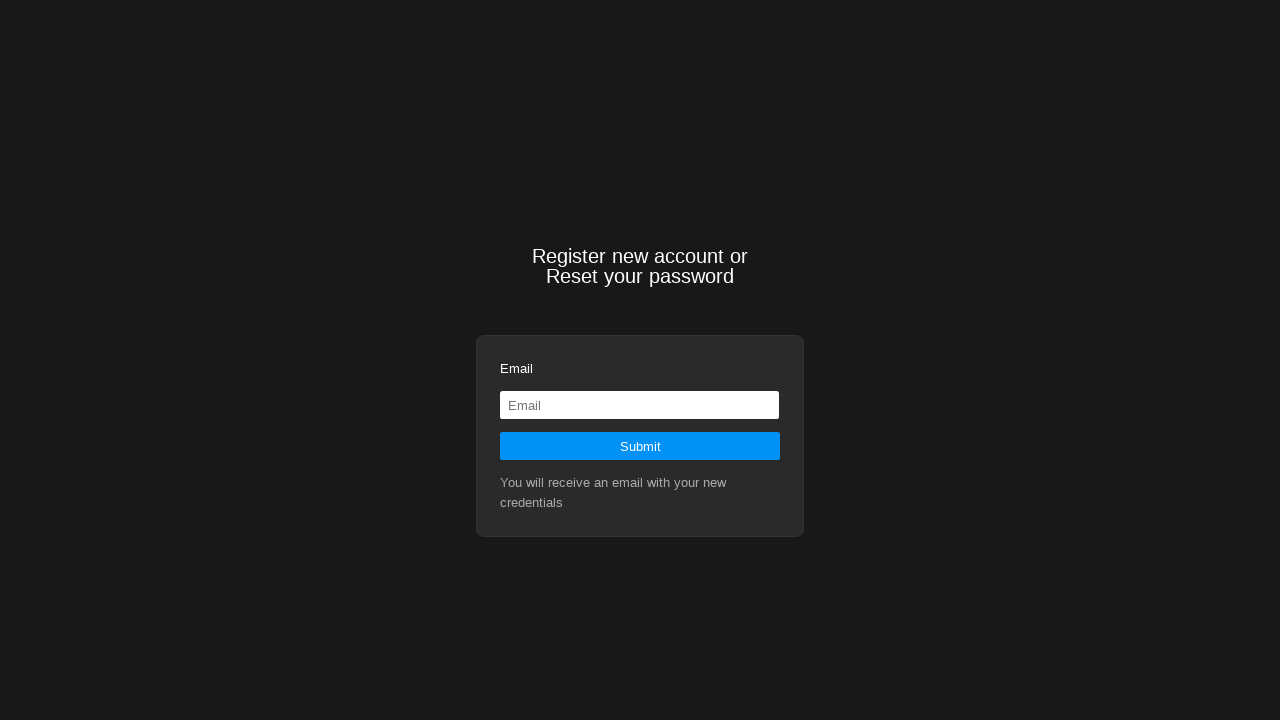

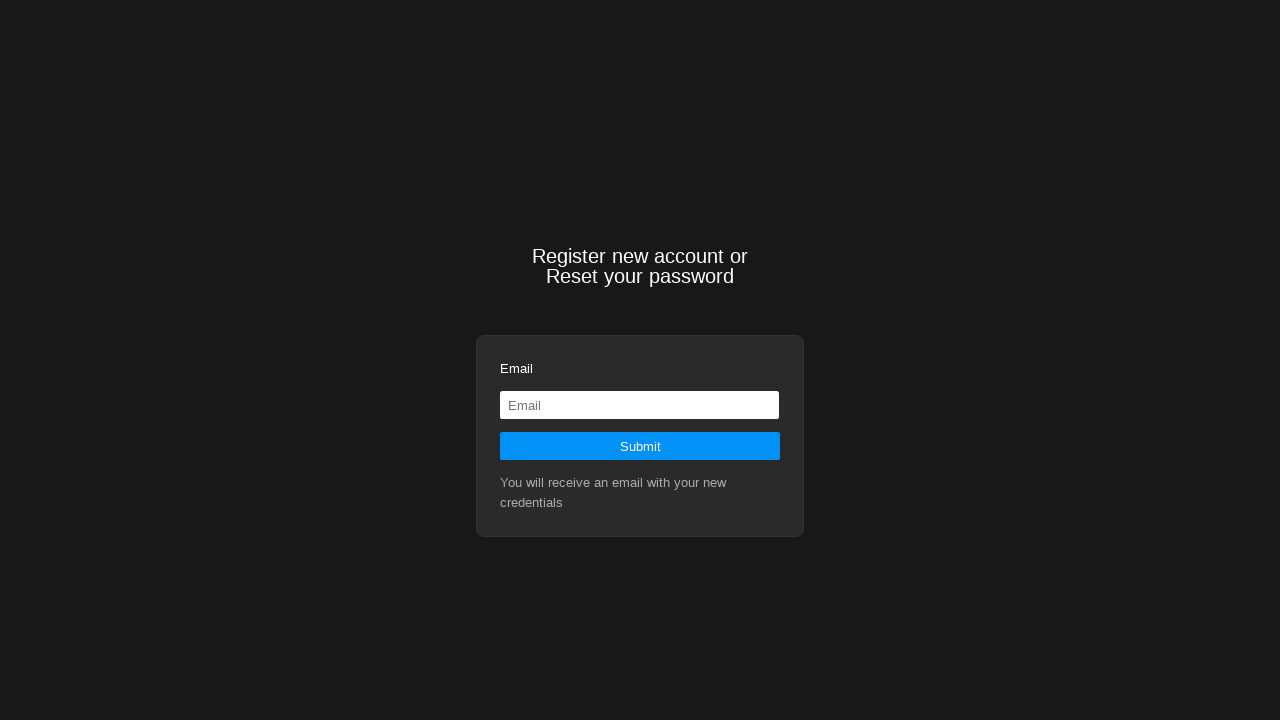